Tests A/B test opt-out by adding the opt-out cookie before navigating to the A/B test page, then verifying the opt-out is active.

Starting URL: http://the-internet.herokuapp.com

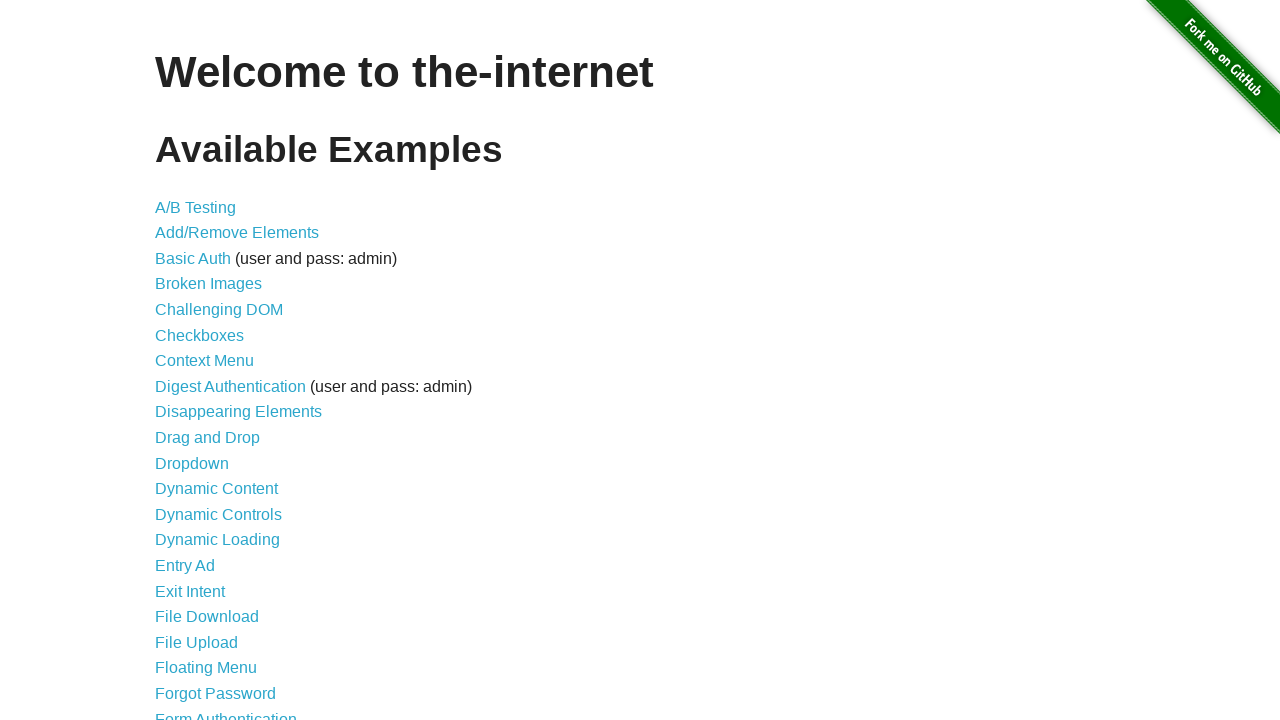

Added optimizelyOptOut cookie with value 'true' to context
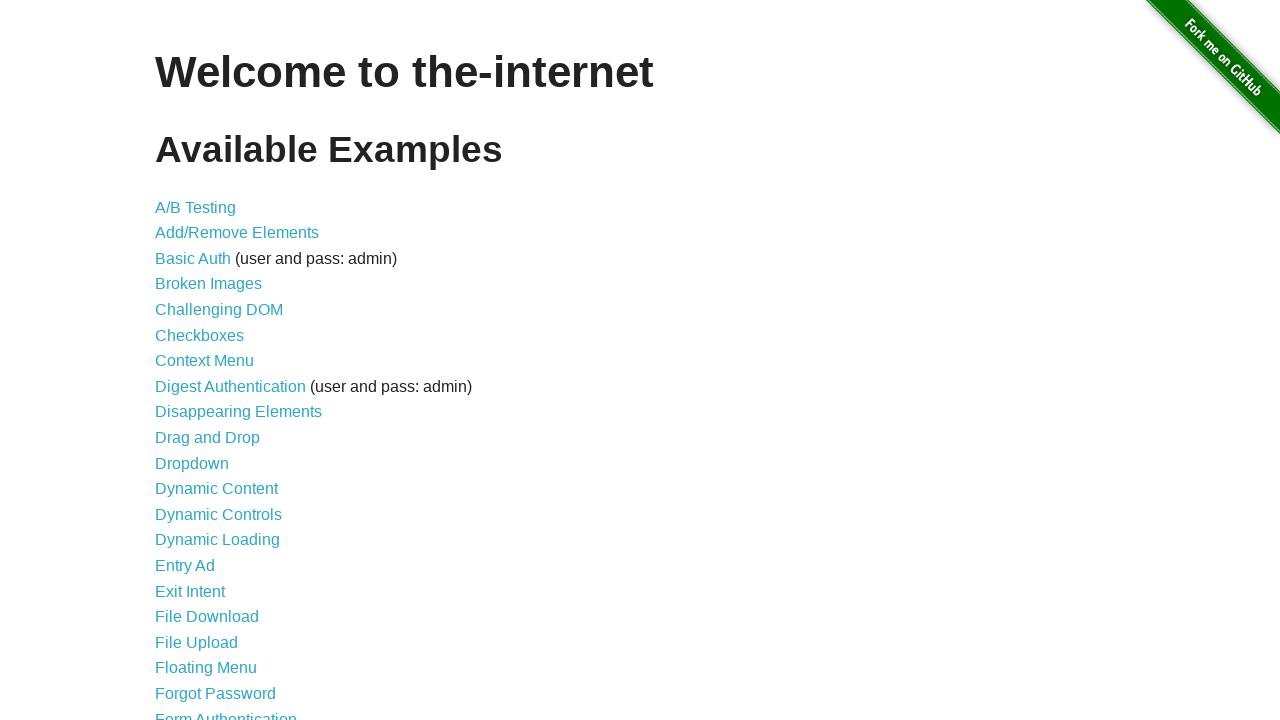

Navigated to A/B test page
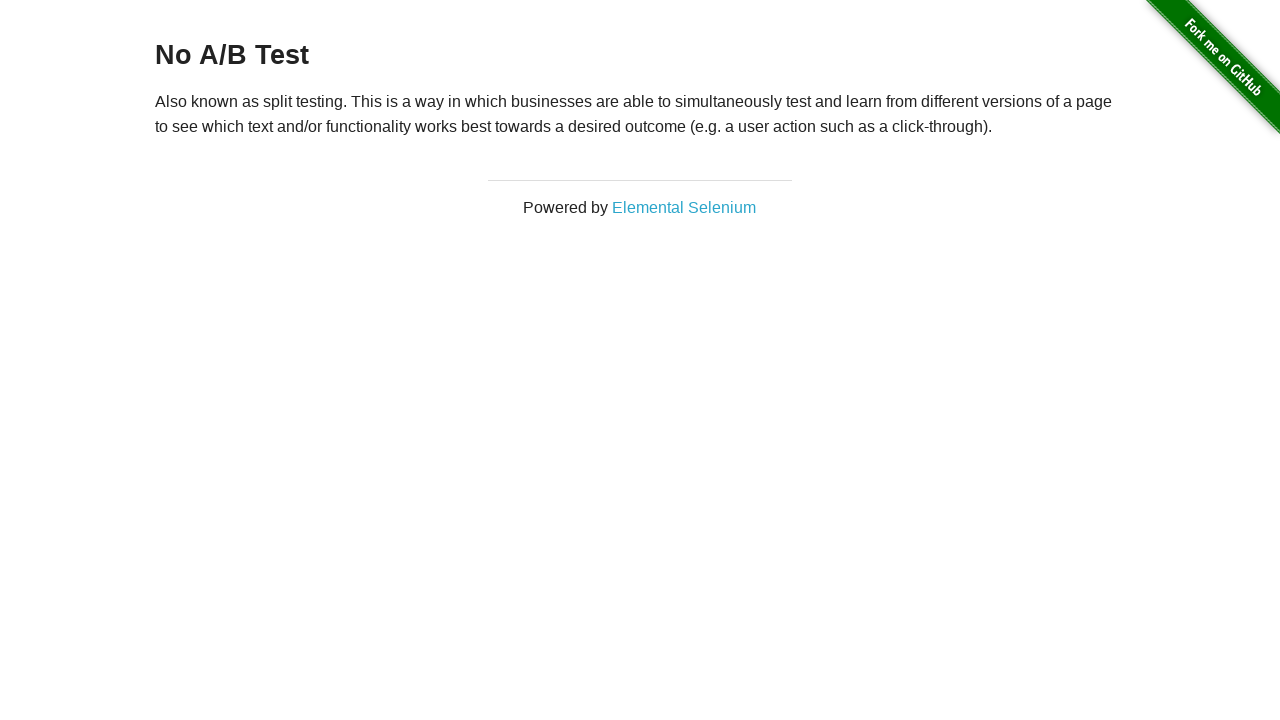

Retrieved h3 heading text content
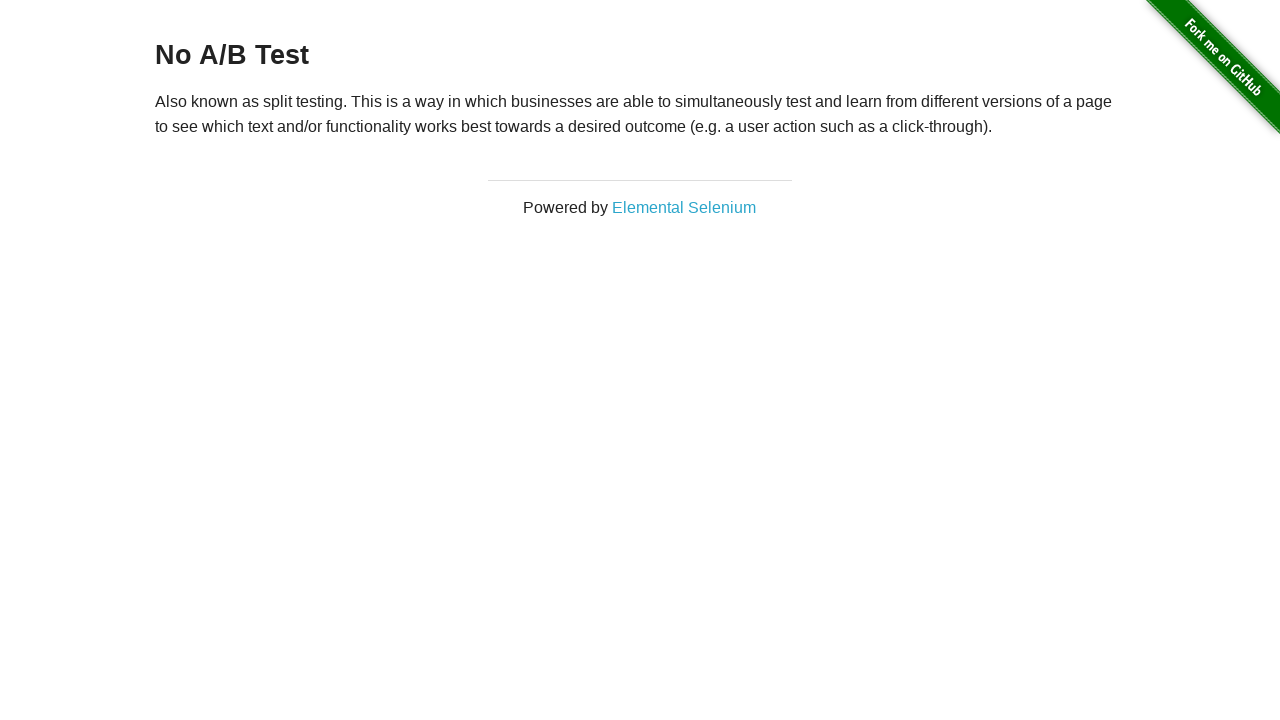

Verified opt-out is active: heading starts with 'No A/B Test'
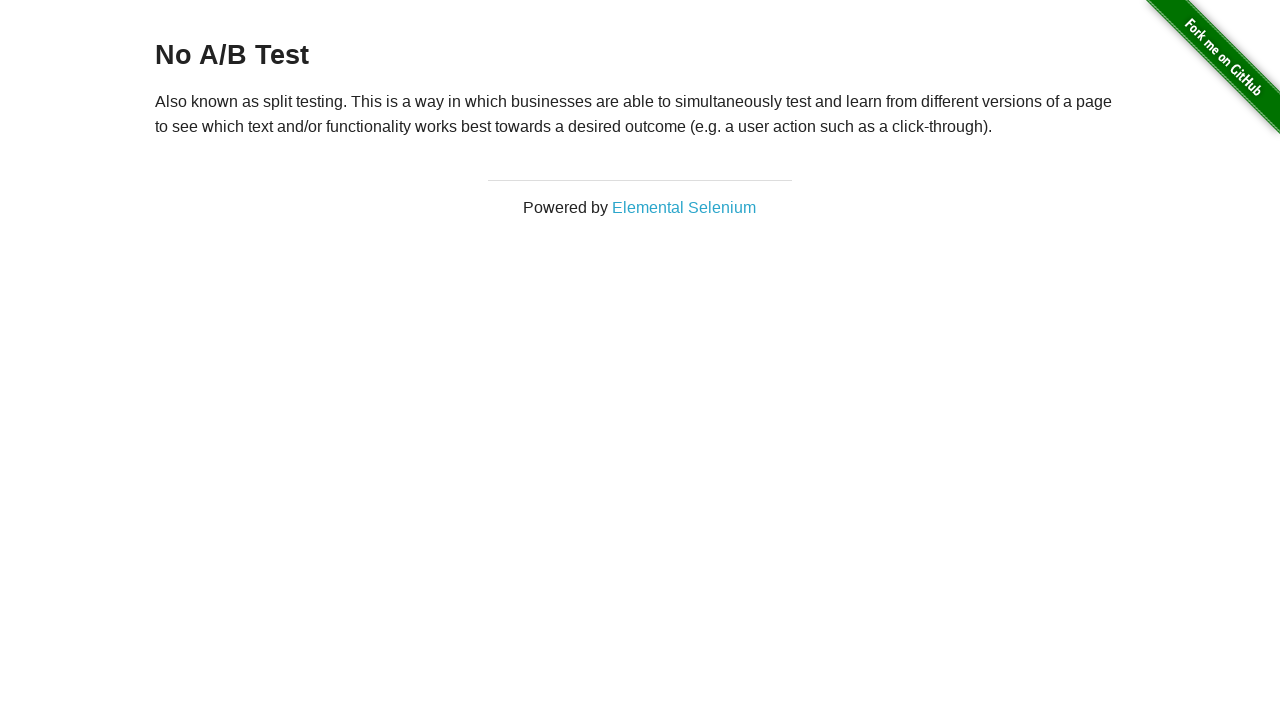

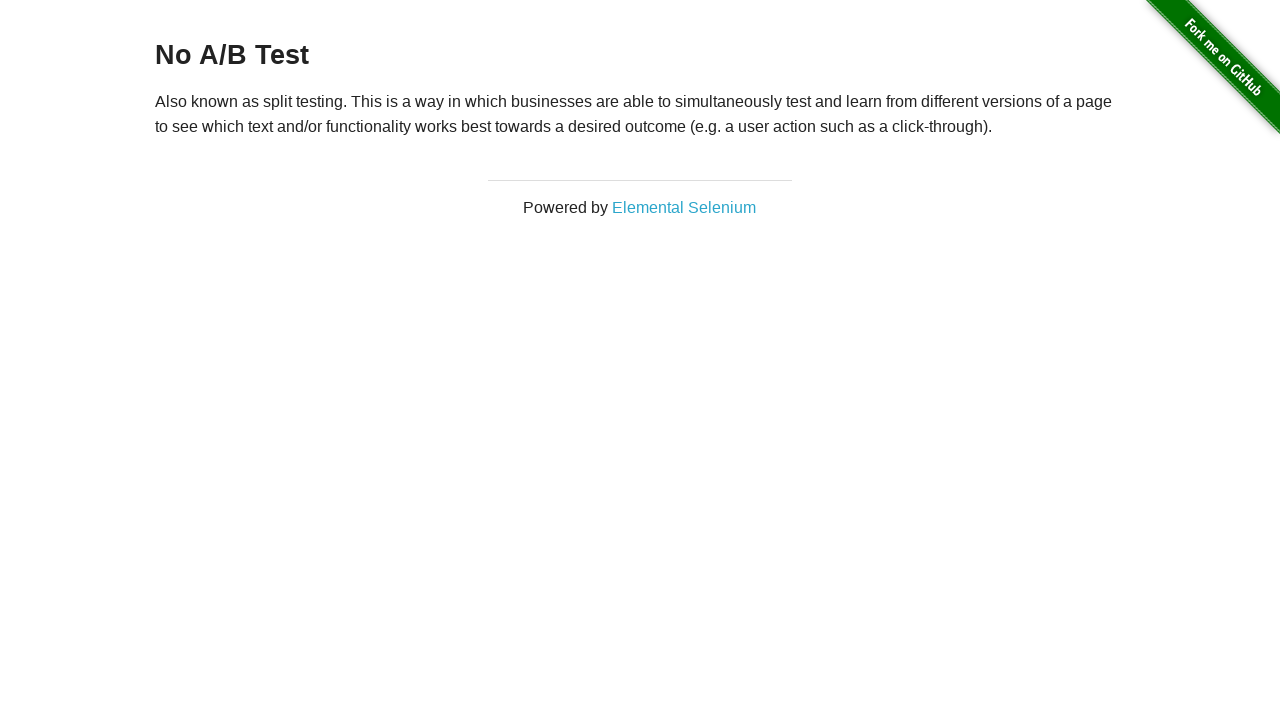